Navigates to the Ajio e-commerce website homepage and verifies the page loads successfully

Starting URL: https://www.ajio.com/

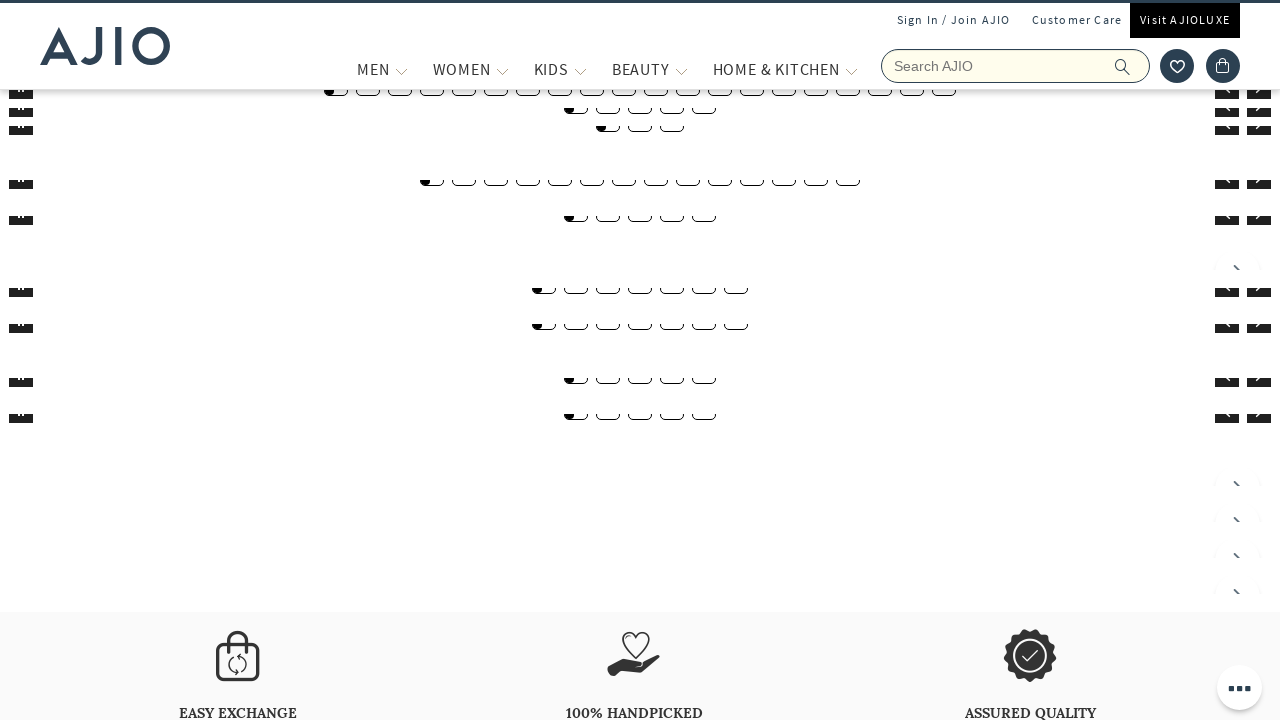

Waited for page to reach domcontentloaded state
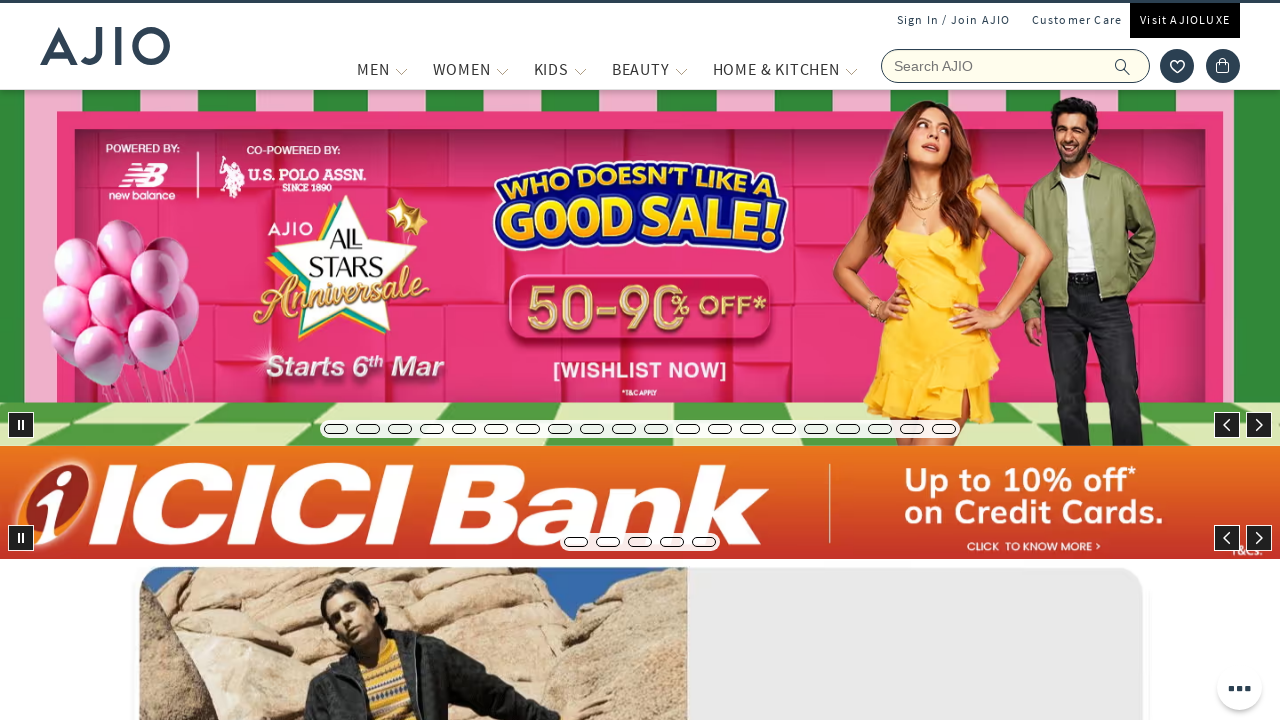

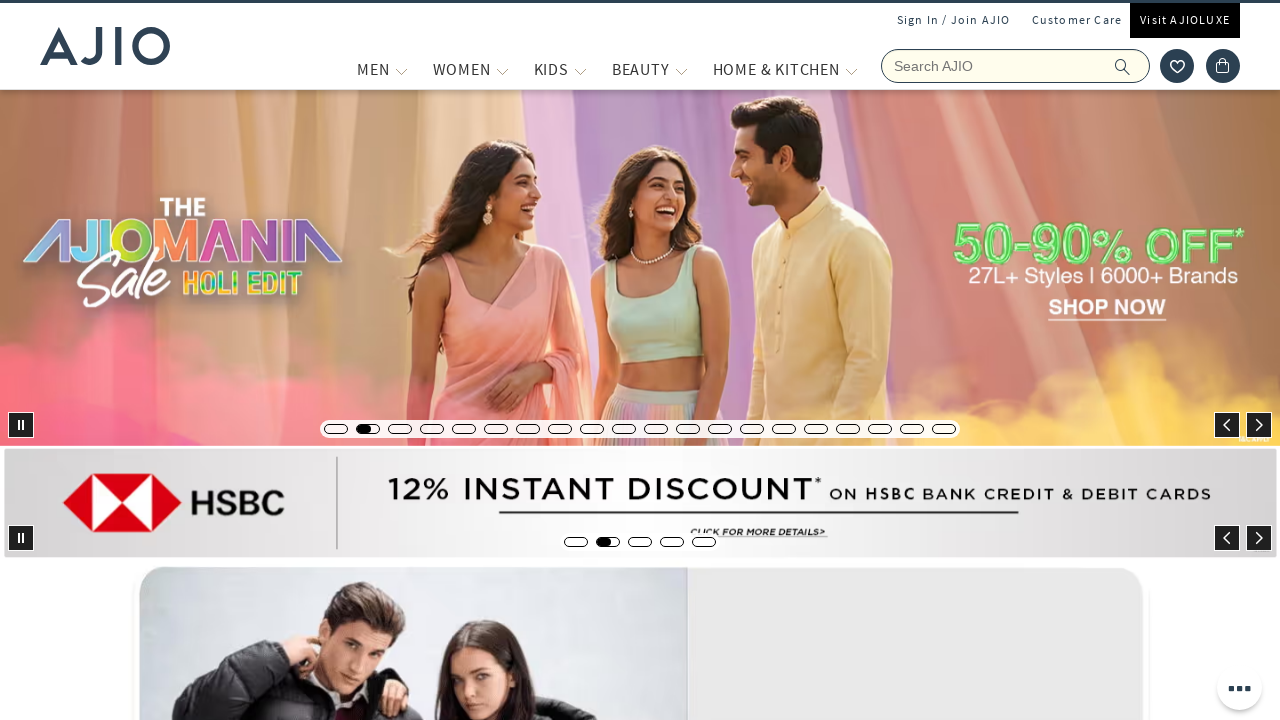